Tests hovering over images to reveal hidden text information for each user avatar

Starting URL: https://the-internet.herokuapp.com/hovers

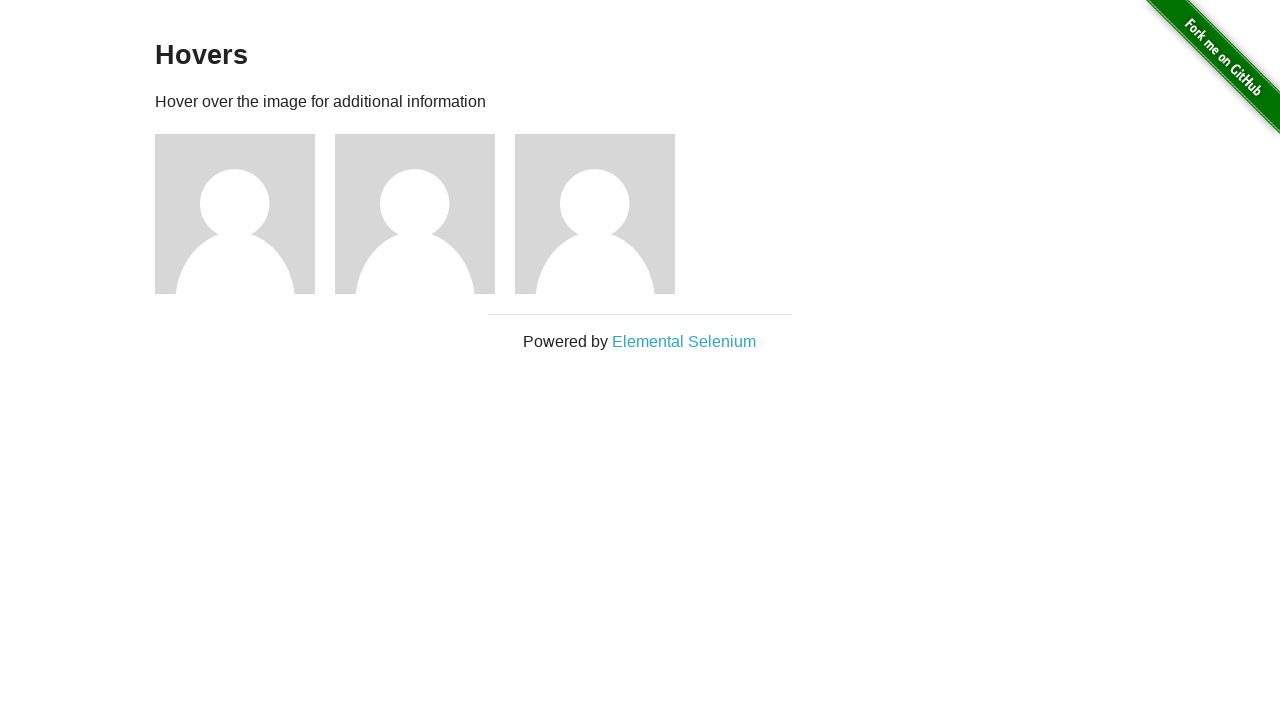

Navigated to hovers page
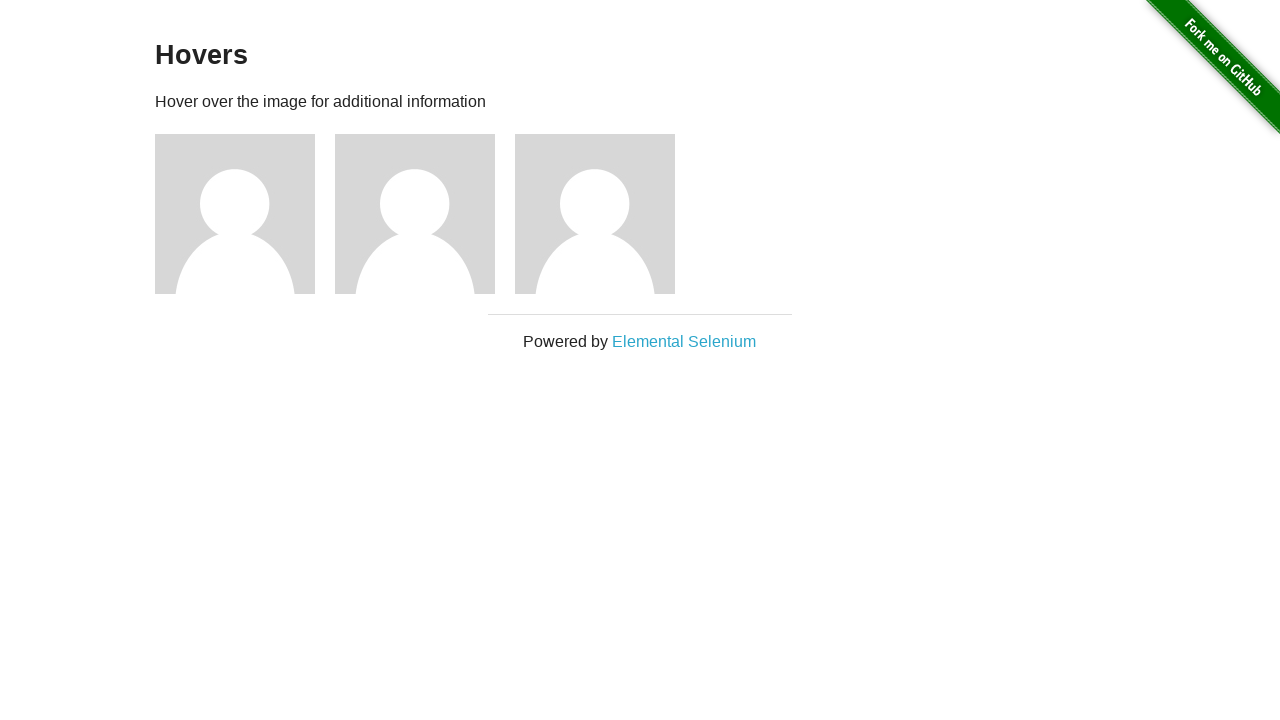

Located all avatar images on the page
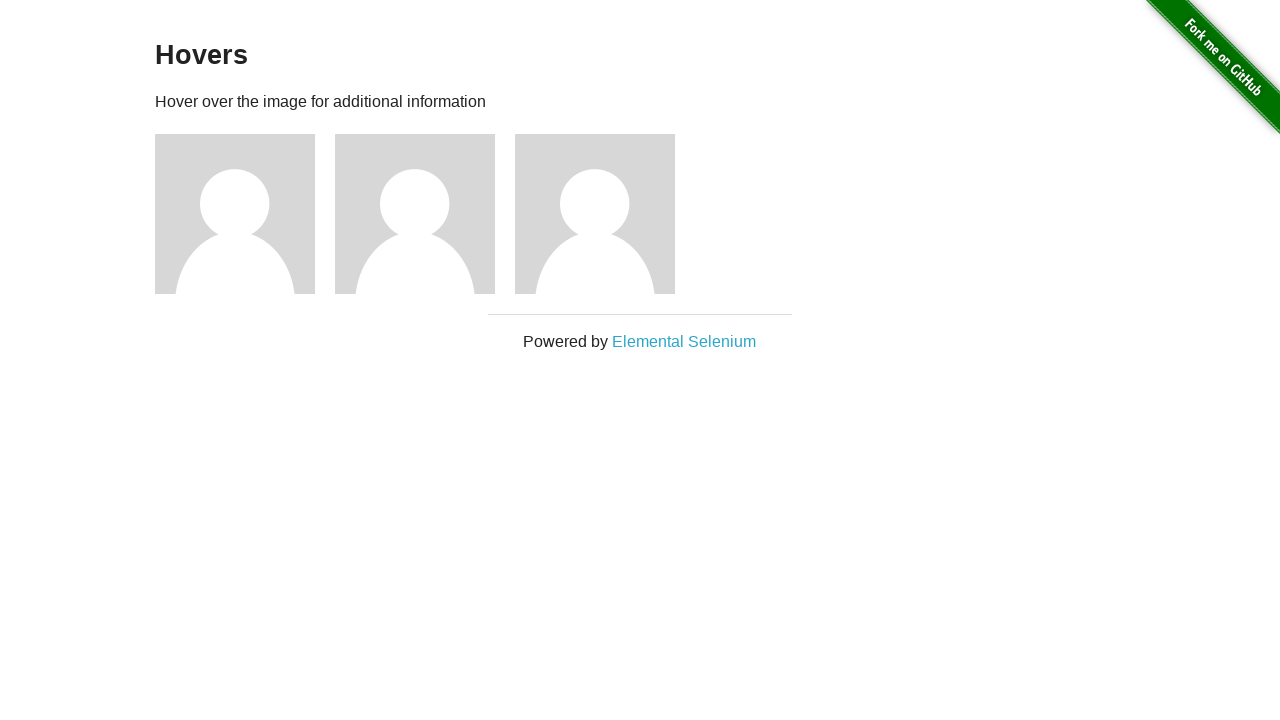

Hovered over an avatar image to reveal hidden user information at (235, 214) on xpath=//img[@src='/img/avatar-blank.jpg'] >> nth=0
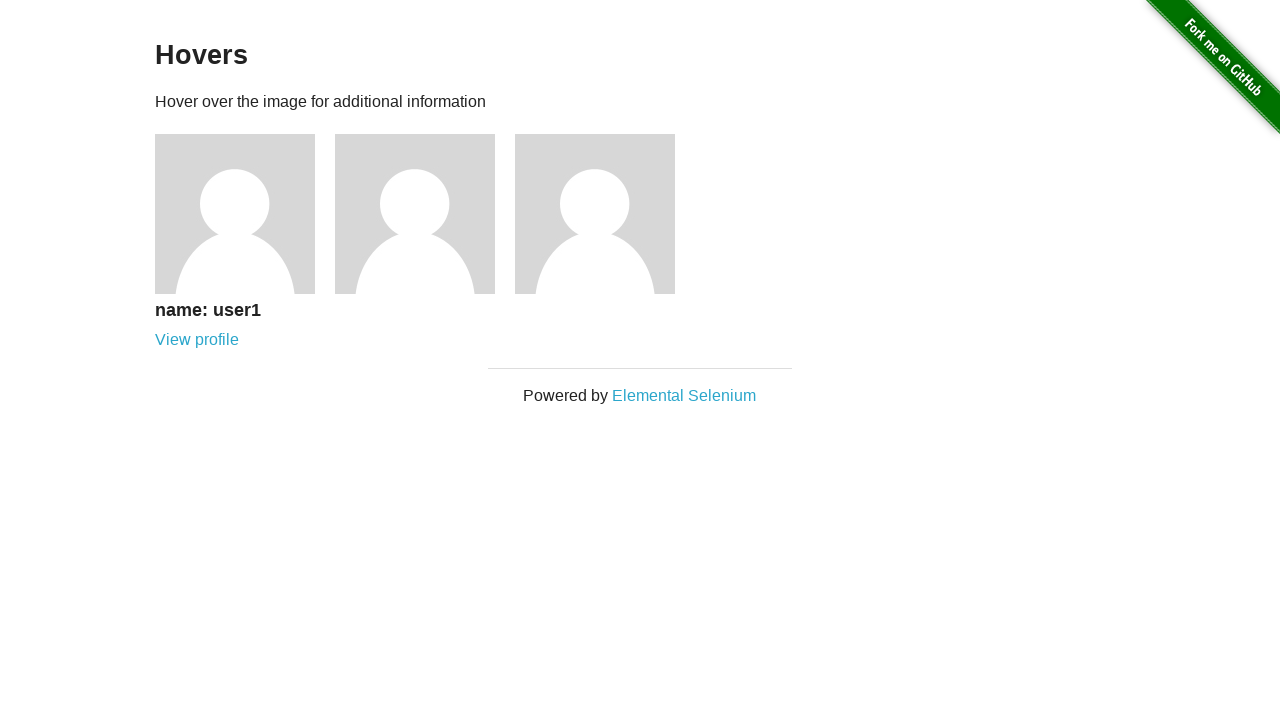

Waited 400ms for hover effect to display
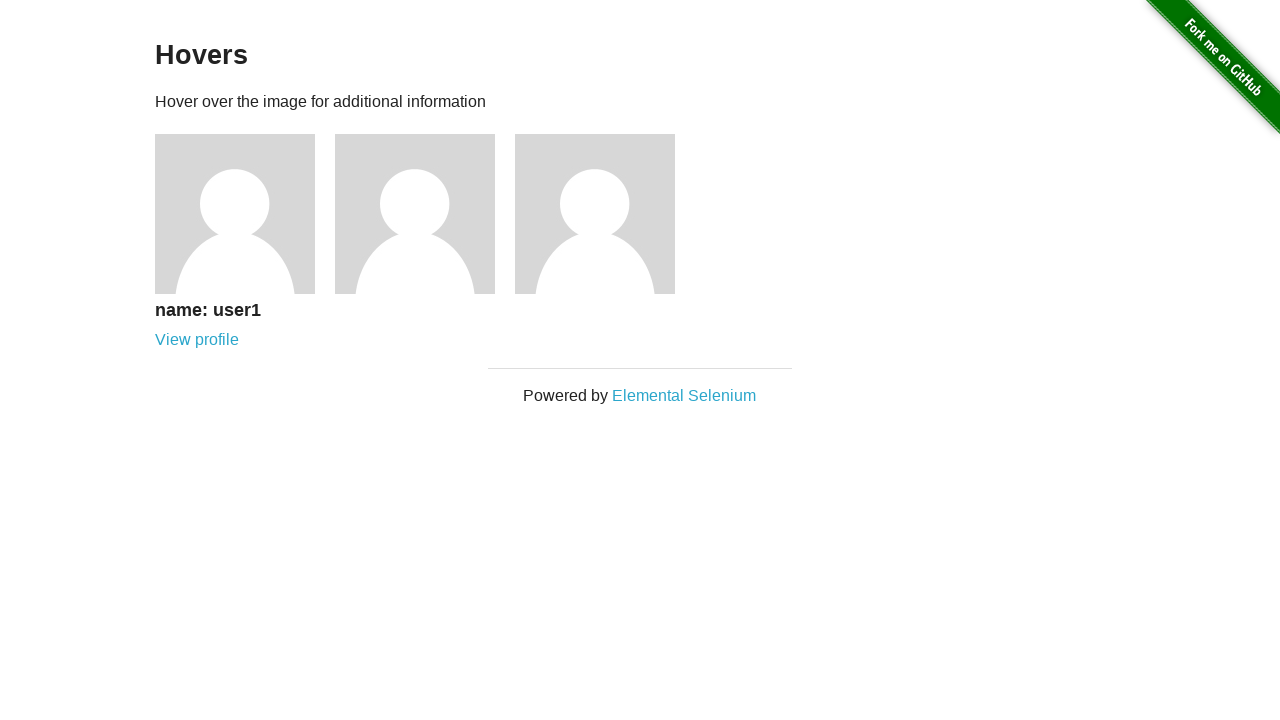

Hovered over an avatar image to reveal hidden user information at (415, 214) on xpath=//img[@src='/img/avatar-blank.jpg'] >> nth=1
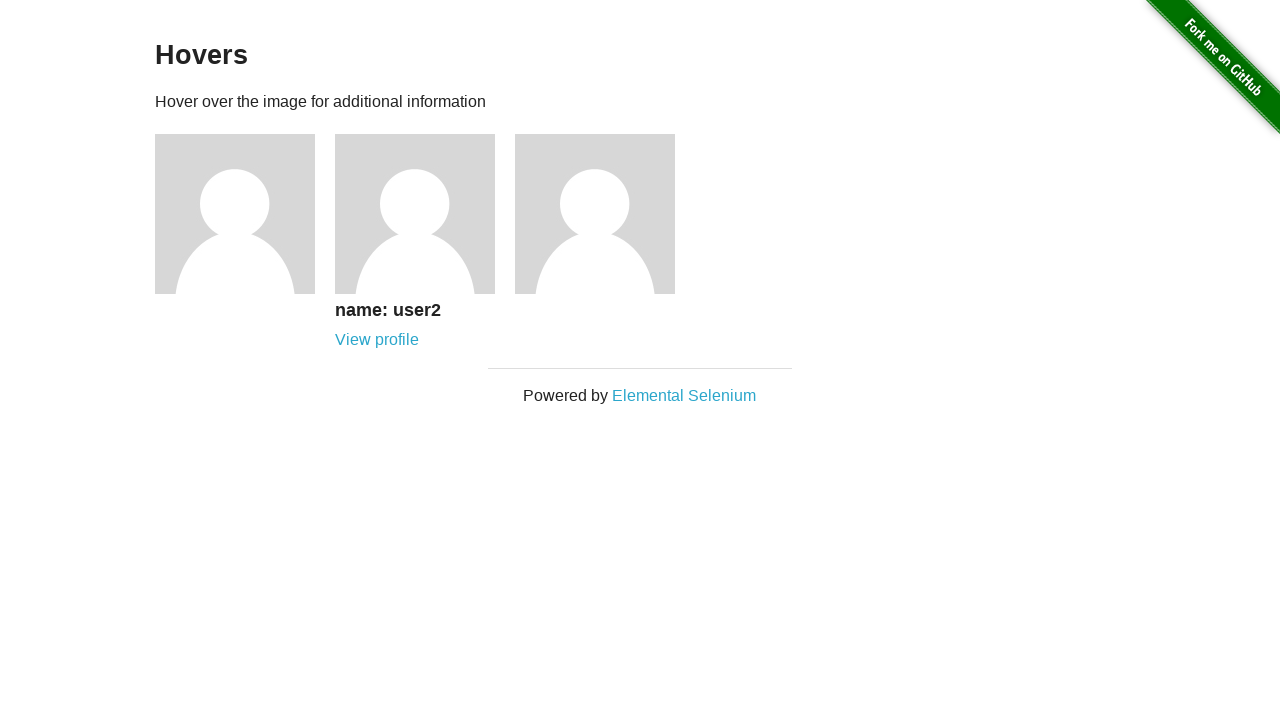

Waited 400ms for hover effect to display
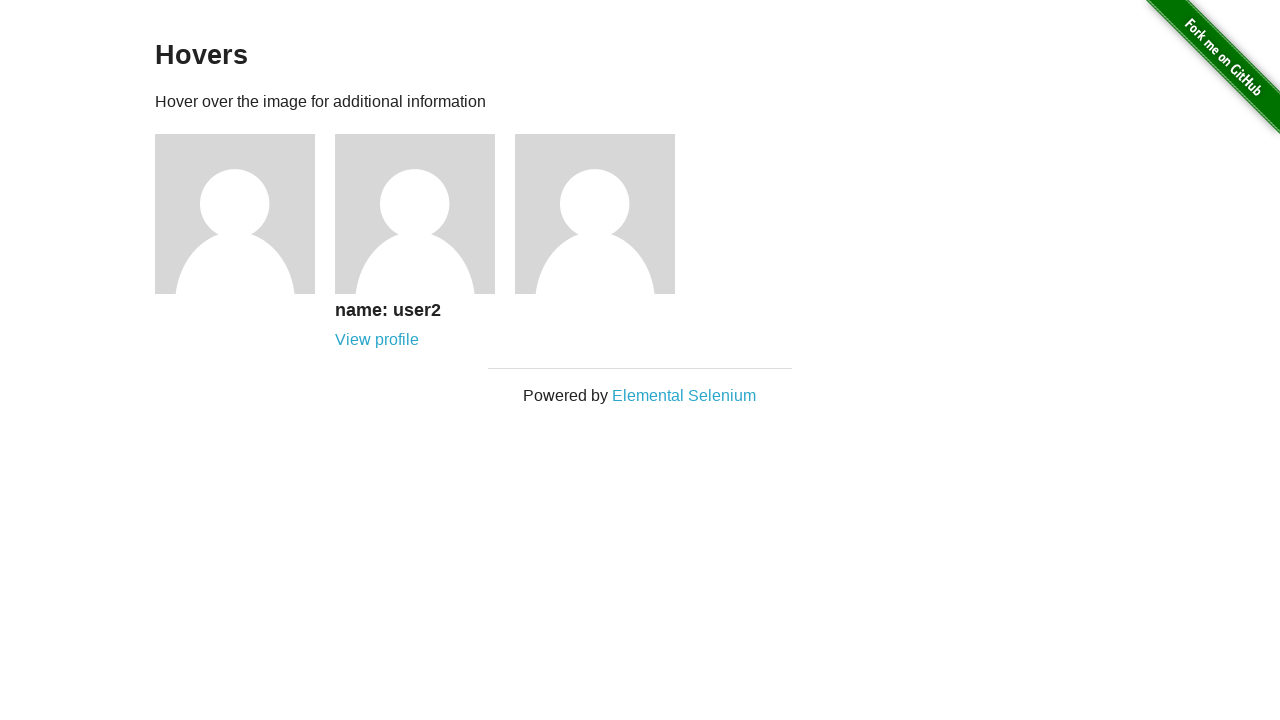

Hovered over an avatar image to reveal hidden user information at (595, 214) on xpath=//img[@src='/img/avatar-blank.jpg'] >> nth=2
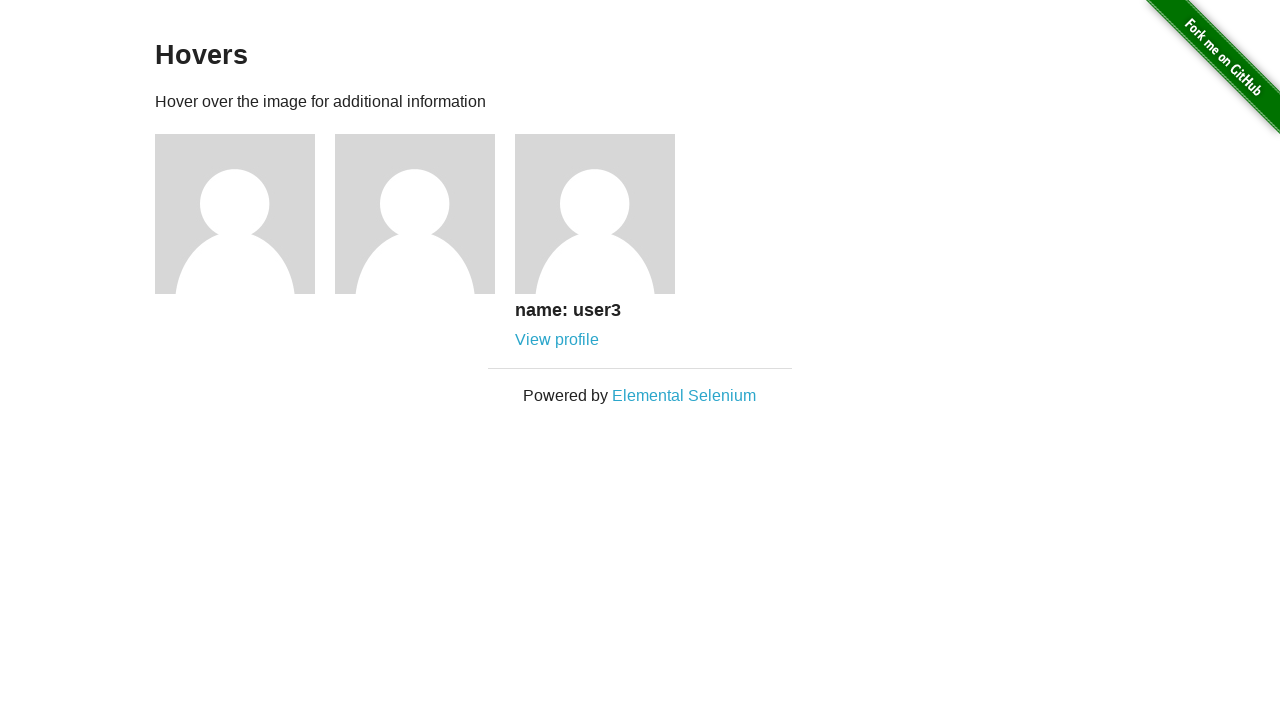

Waited 400ms for hover effect to display
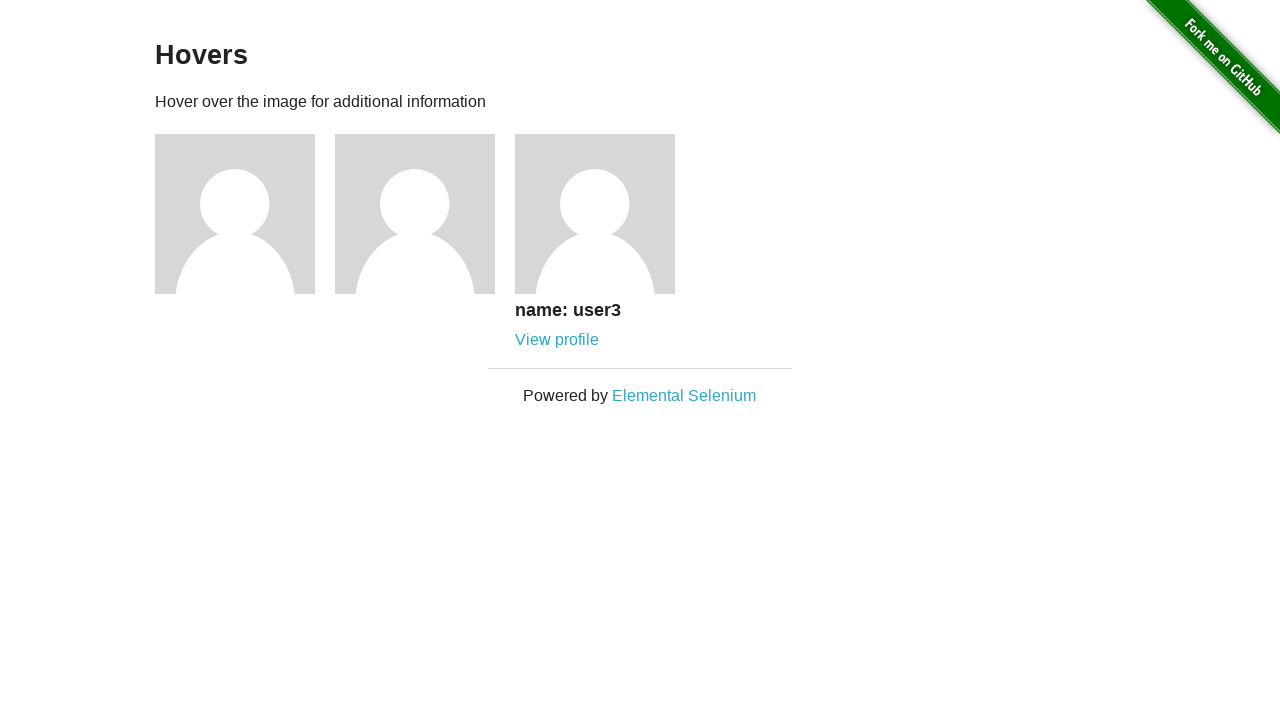

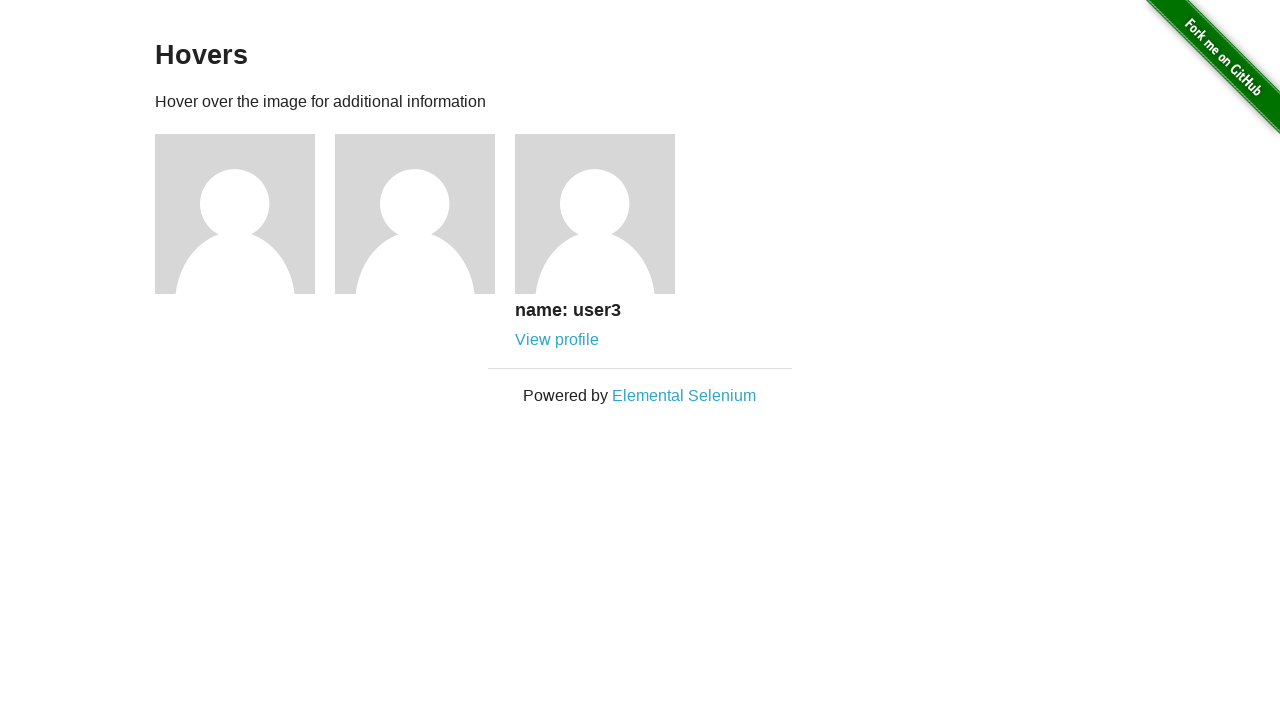